Tests an e-commerce flow by adding multiple items to cart, applying a promo code, and proceeding to place an order

Starting URL: https://rahulshettyacademy.com/seleniumPractise/#/

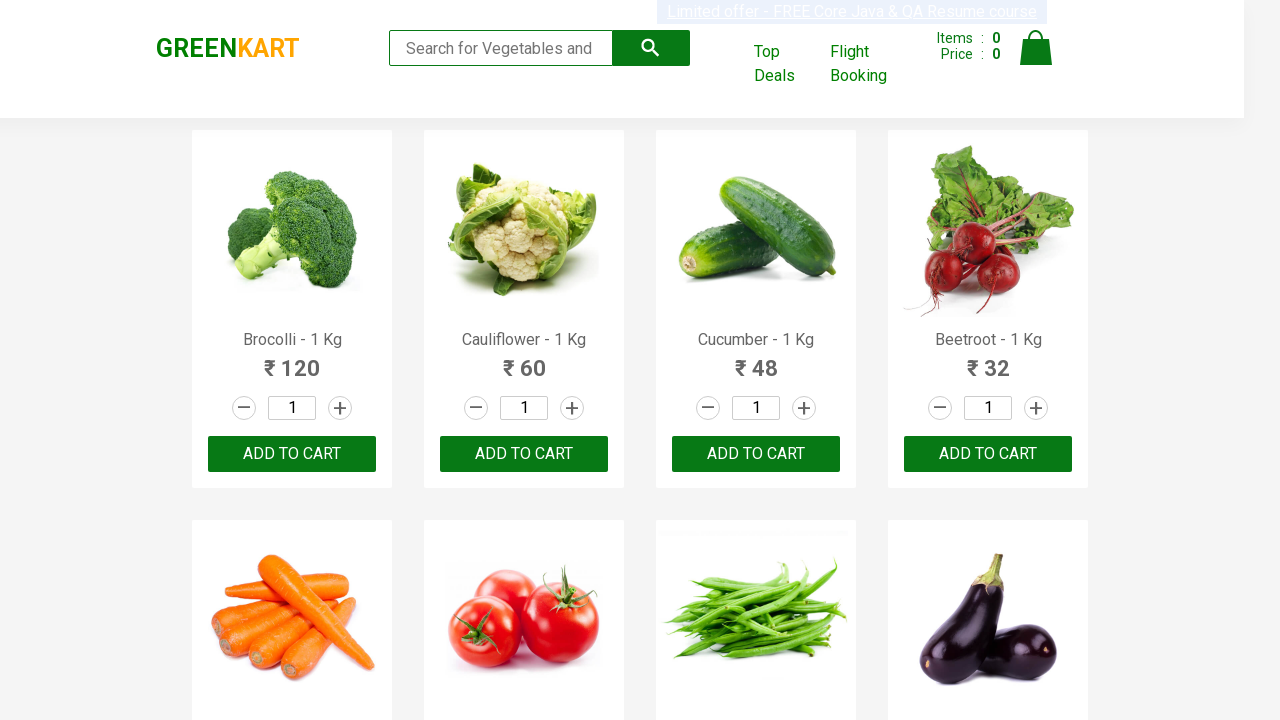

Waited for product names to load on GreenKart page
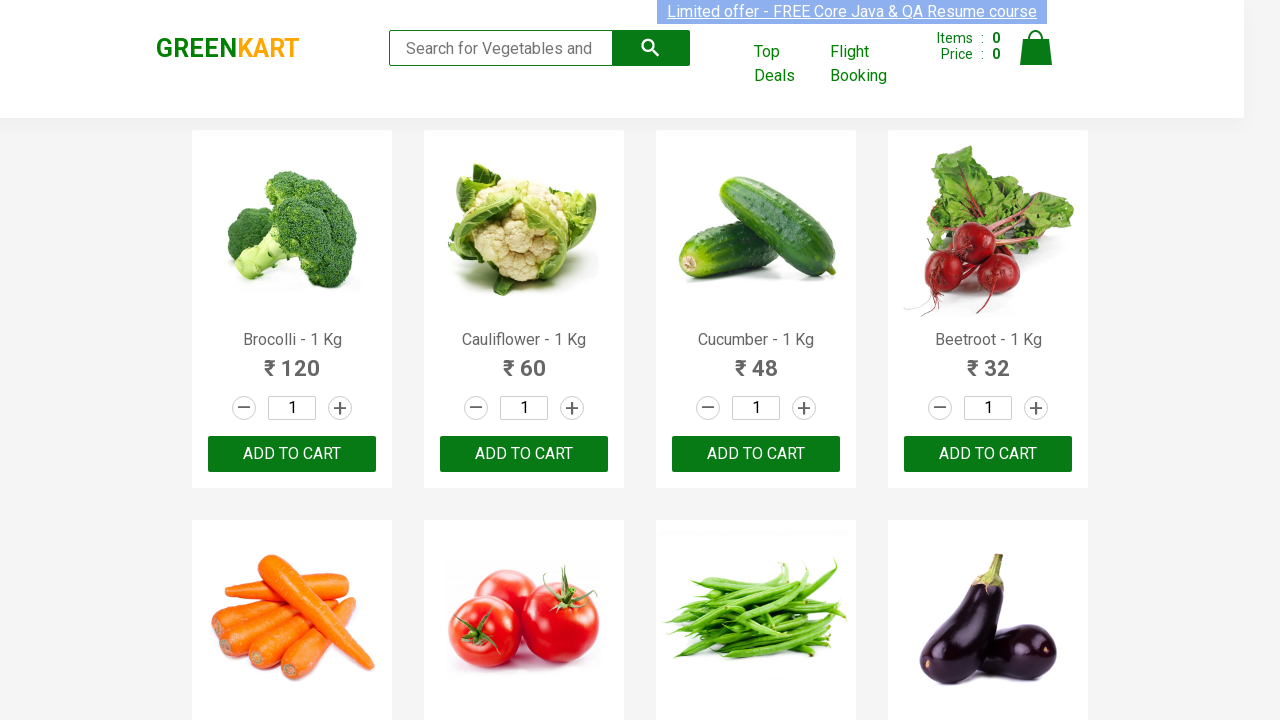

Retrieved all product elements from page
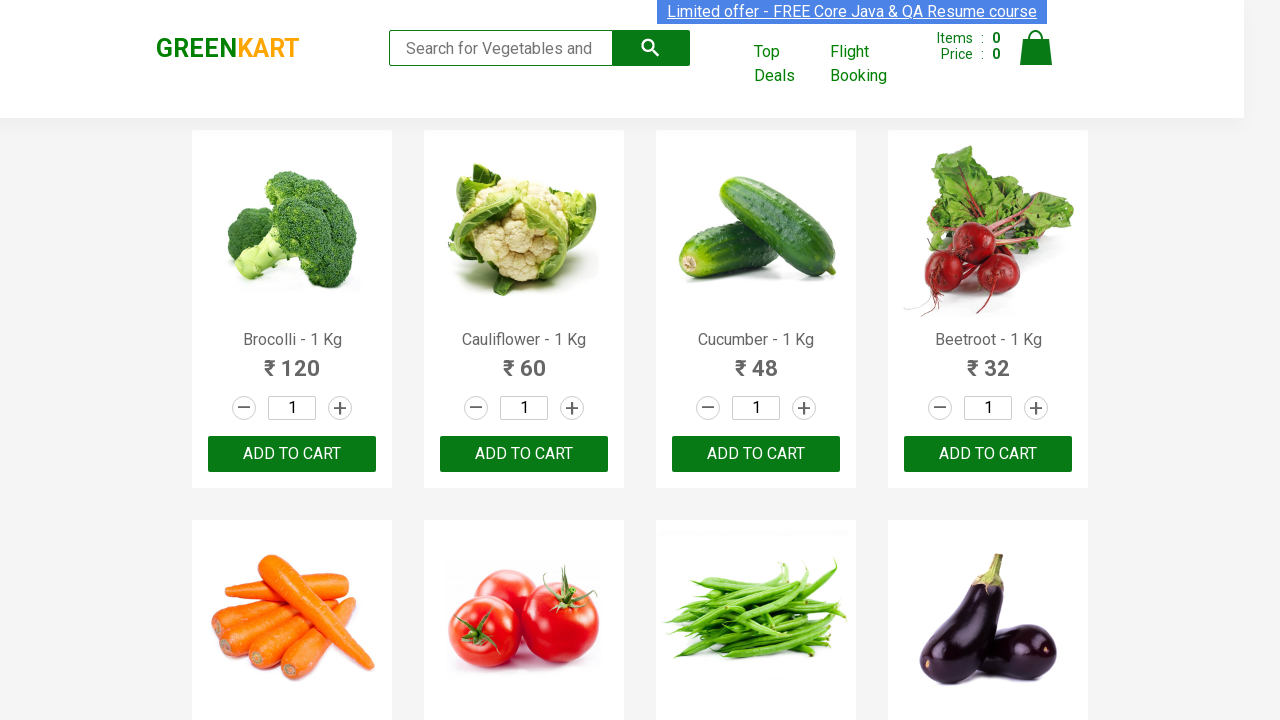

Added 'Brocolli' to cart at (292, 454) on div.product-action button >> nth=0
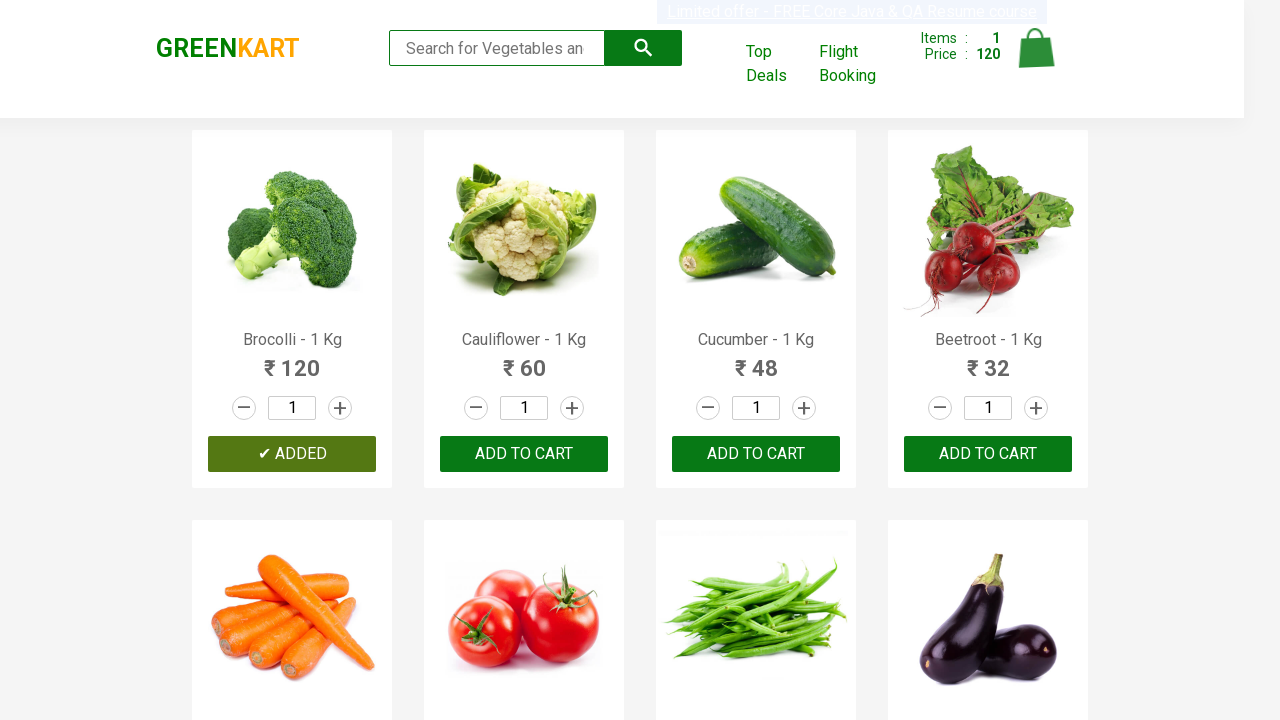

Added 'Cauliflower' to cart at (524, 454) on div.product-action button >> nth=1
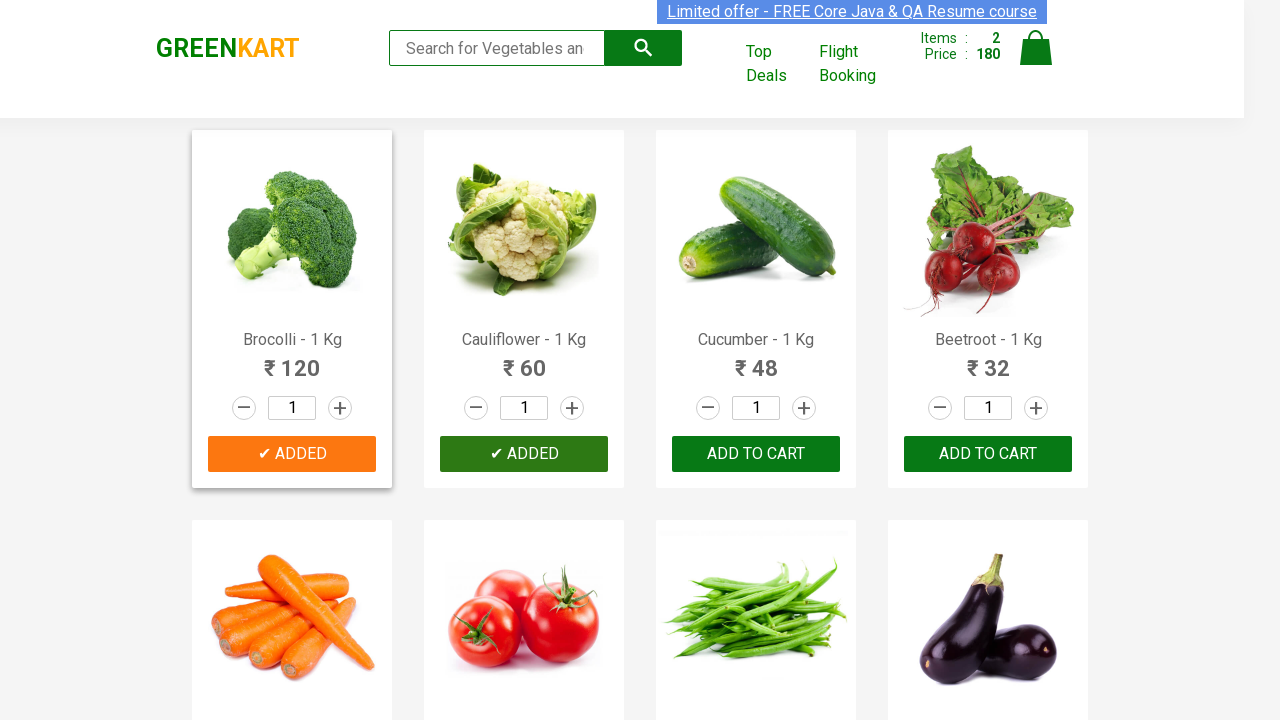

Added 'Beetroot' to cart at (988, 454) on div.product-action button >> nth=3
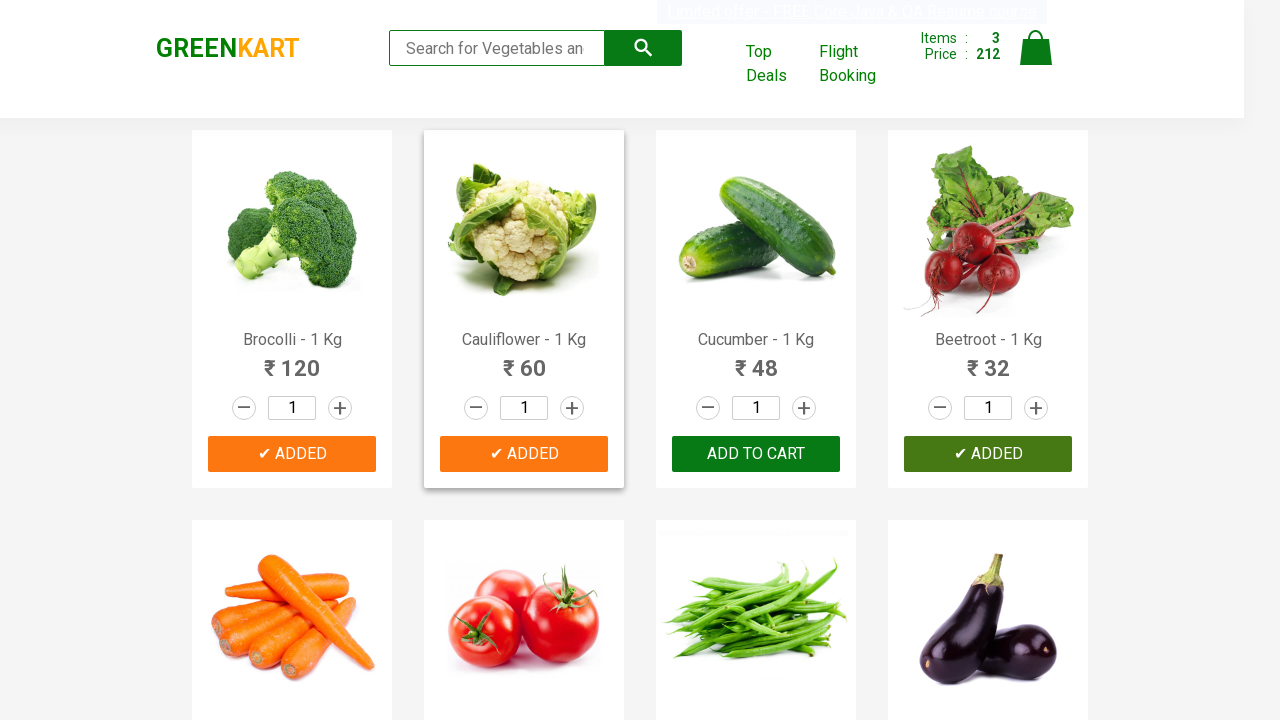

Clicked cart icon to view shopping cart at (1036, 59) on div.cart a.cart-icon
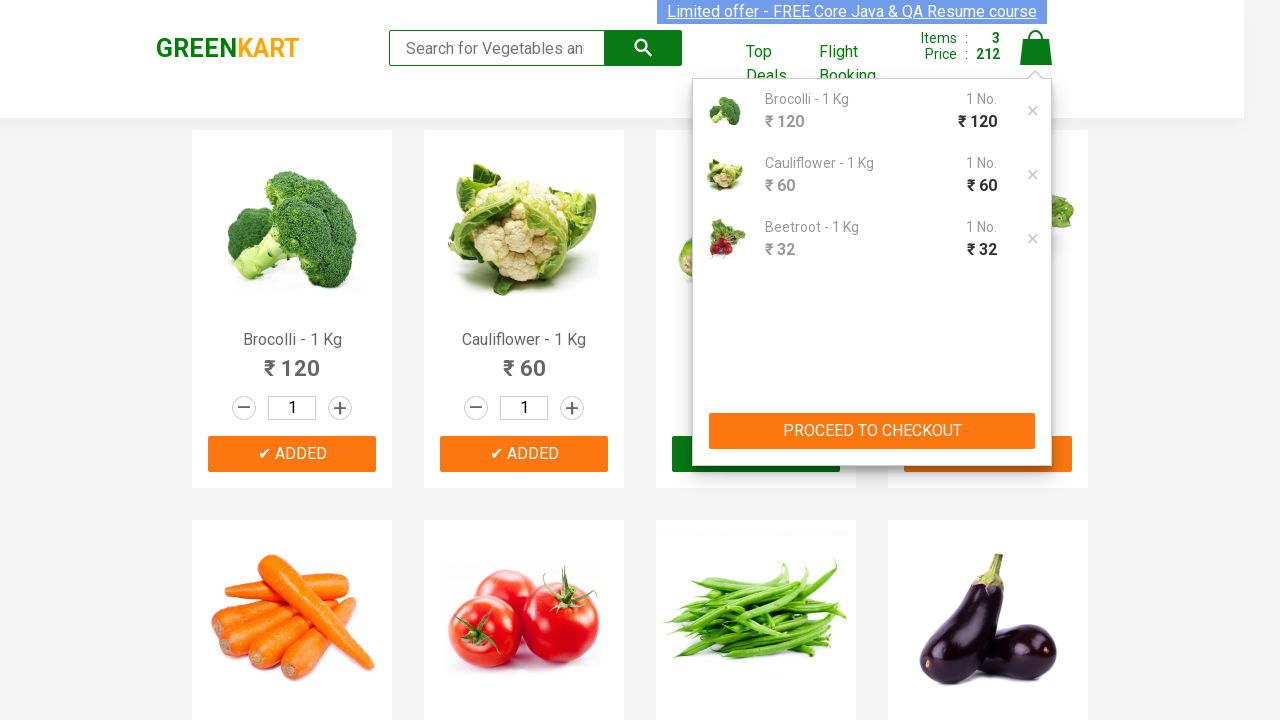

Clicked 'PROCEED TO CHECKOUT' button at (872, 431) on button:text('PROCEED TO CHECKOUT')
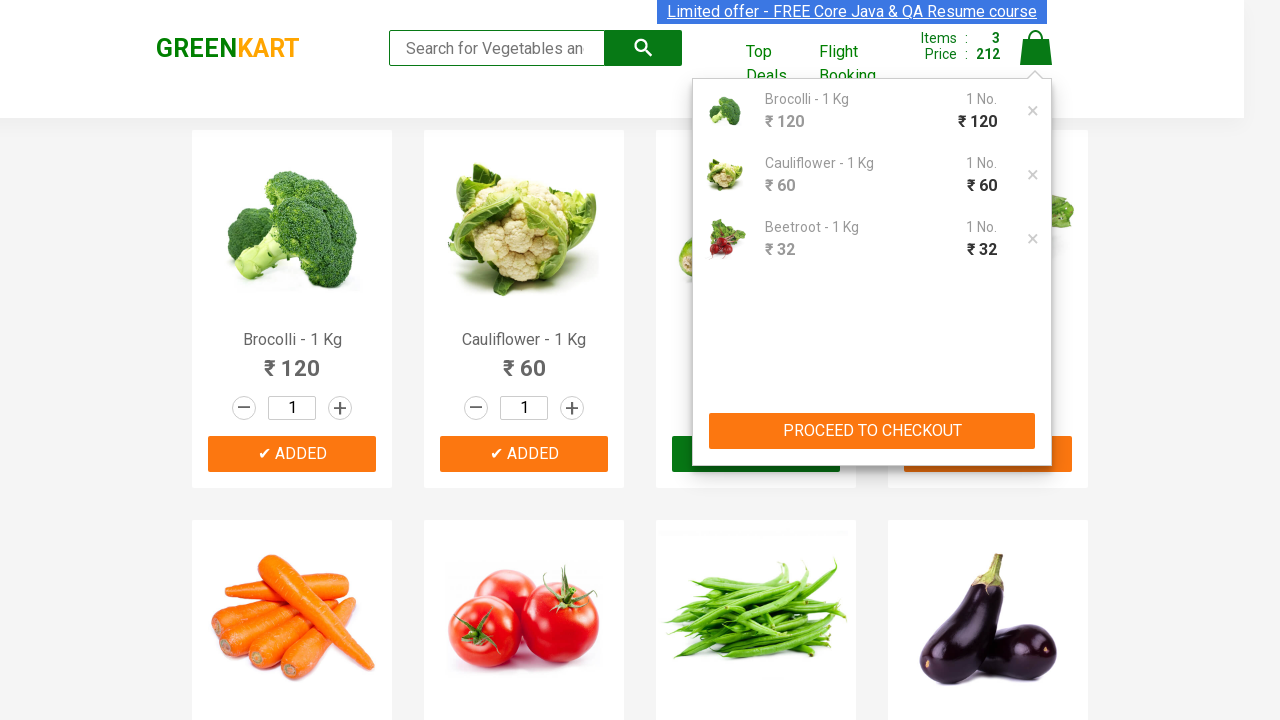

Entered promo code 'rahulshettyacademy' on div.products input.promoCode
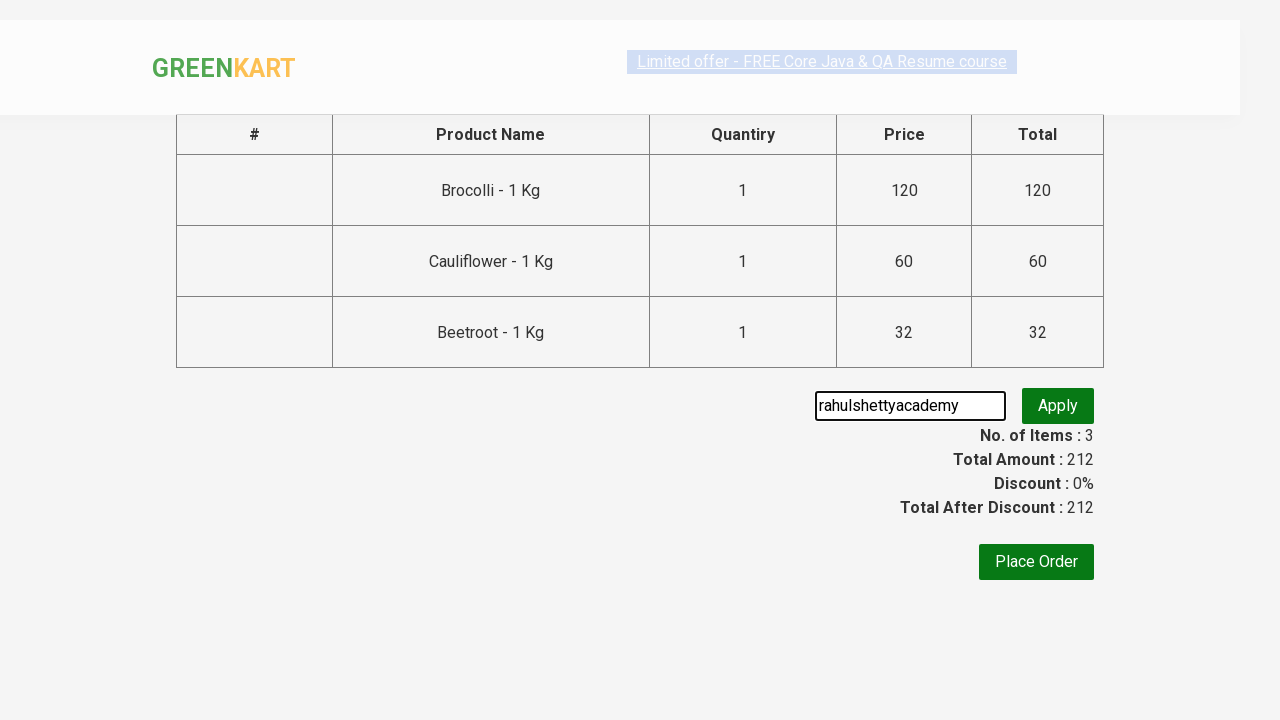

Clicked 'Apply' button for promo code at (1058, 406) on button.promoBtn
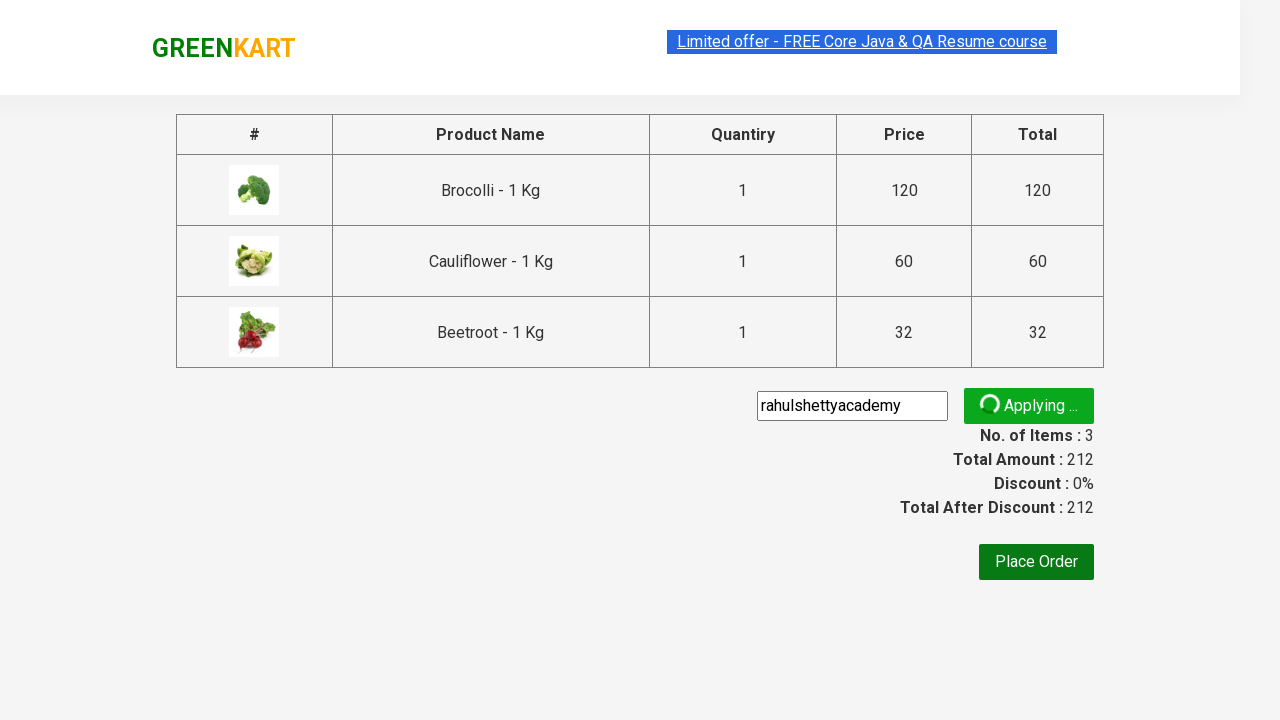

Promo code successfully applied
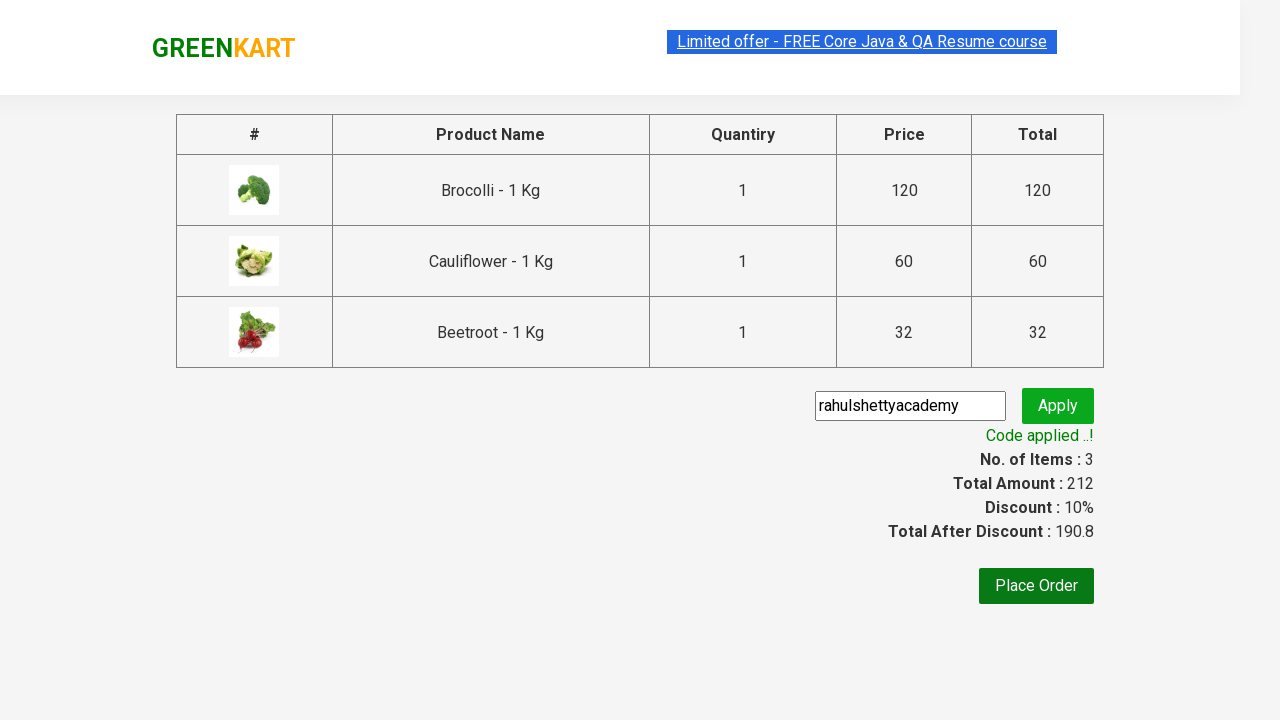

Clicked 'Place Order' button to complete purchase at (1036, 586) on button:text('Place Order')
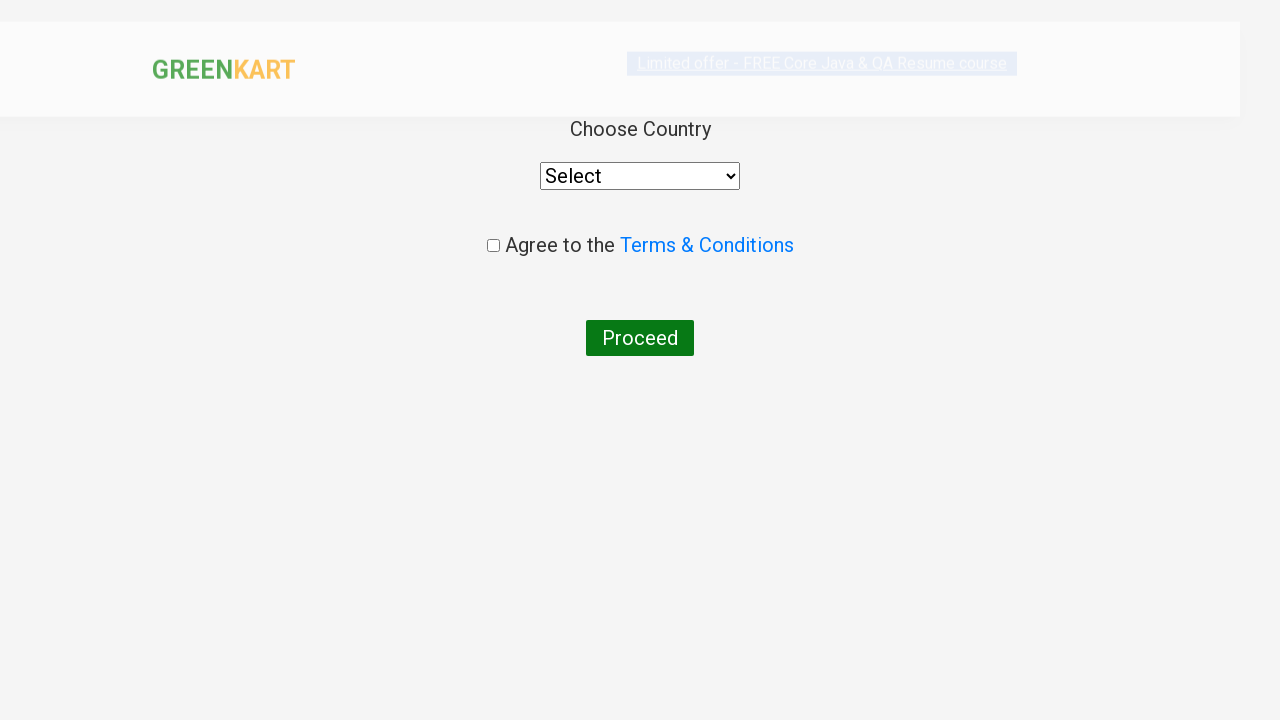

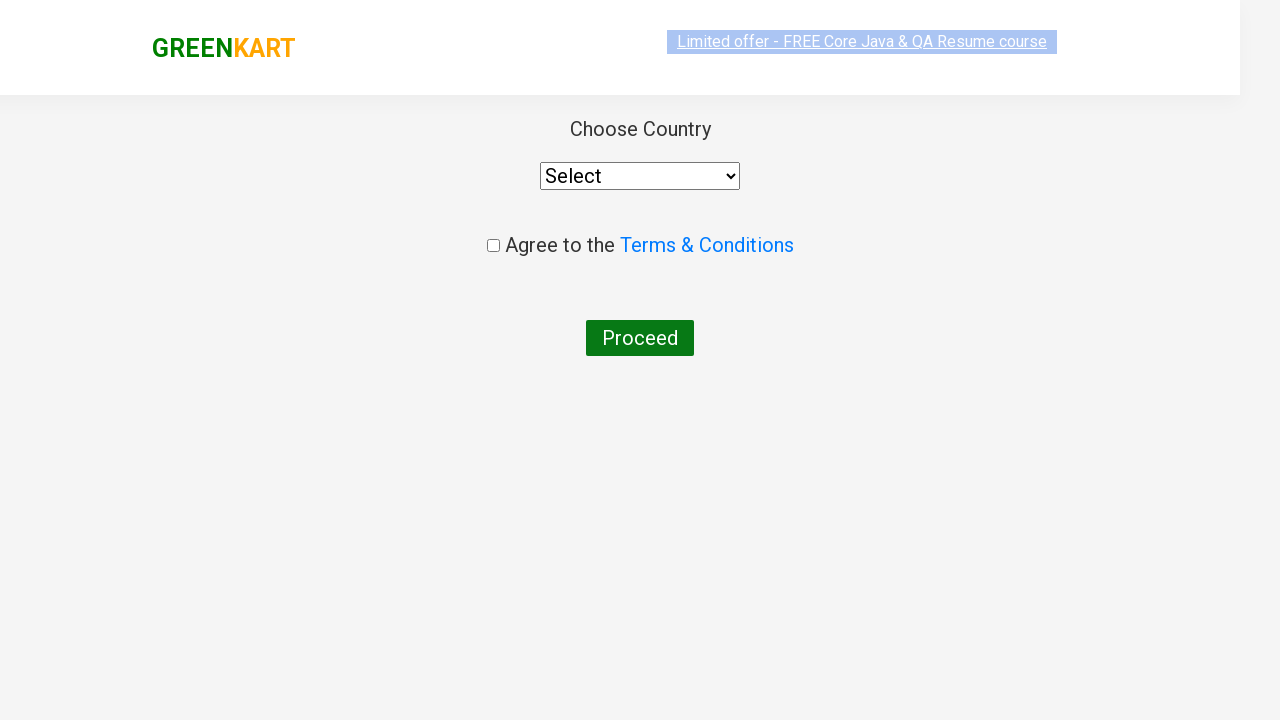